Tests a math quiz form by reading two numbers displayed on the page, calculating their sum, selecting the answer from a dropdown menu, and submitting the form.

Starting URL: http://suninjuly.github.io/selects2.html

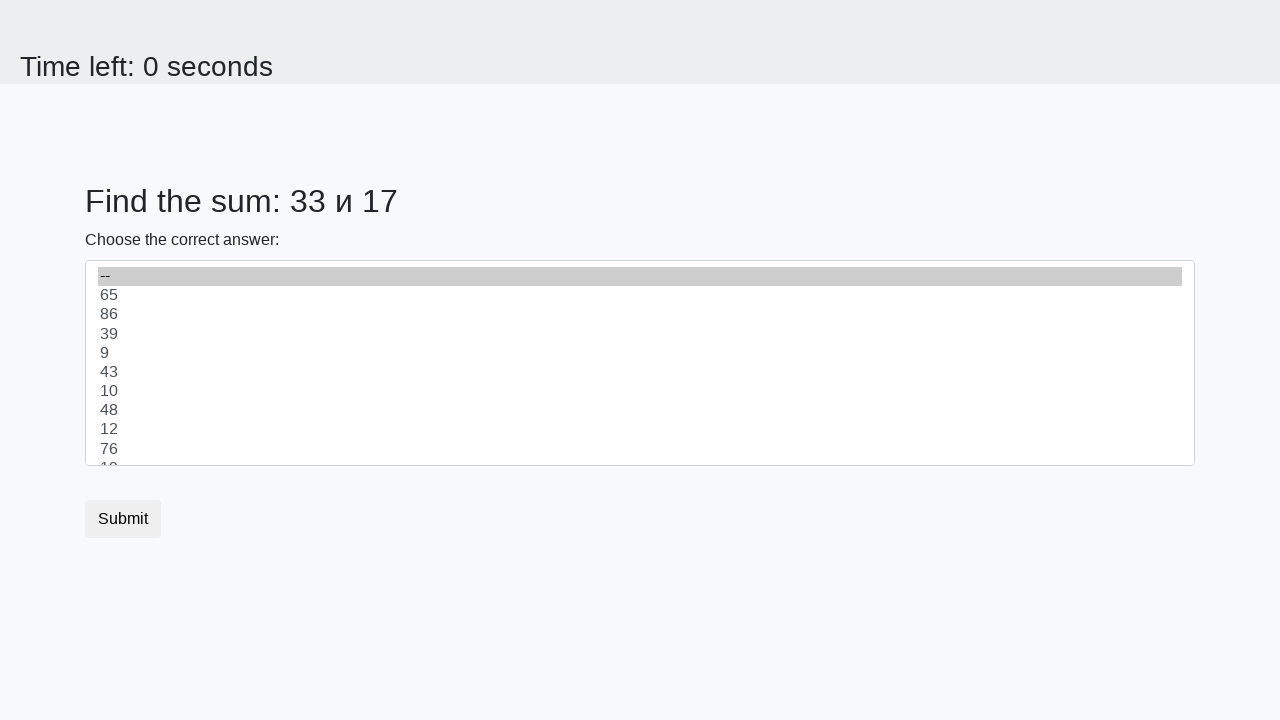

Located the two number elements (#num1 and #num2) on the page
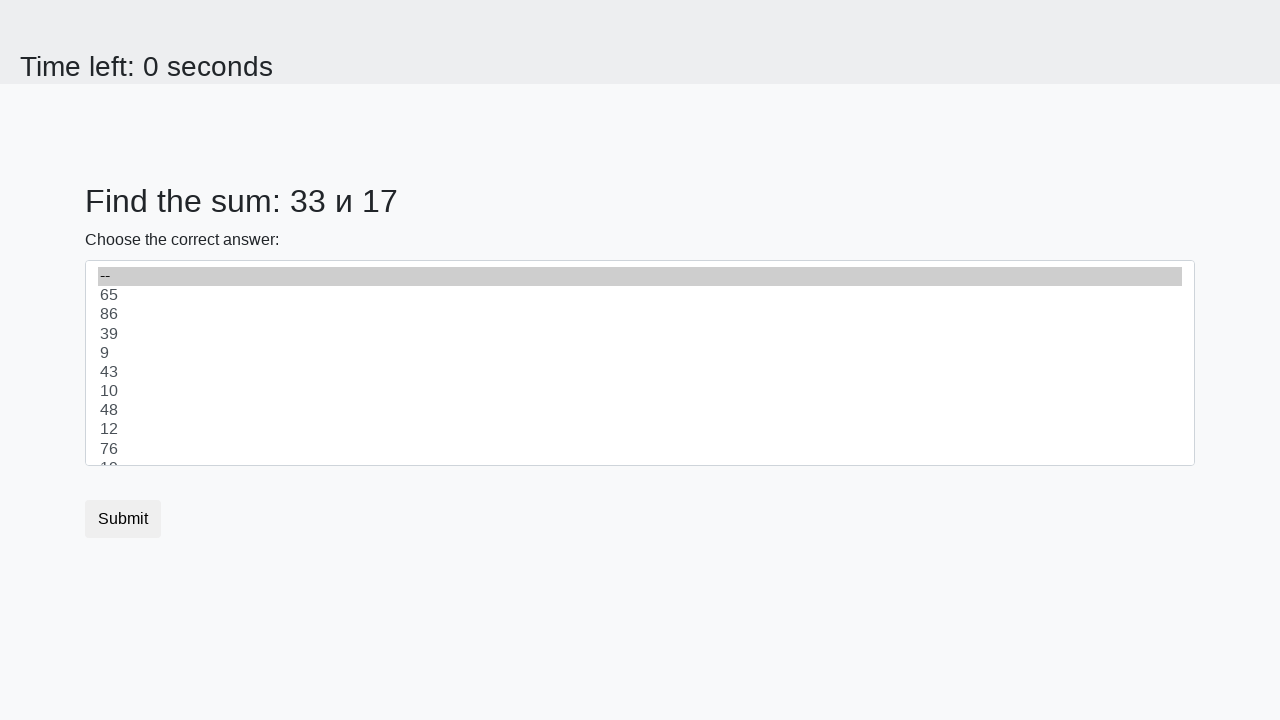

Read first number from the page
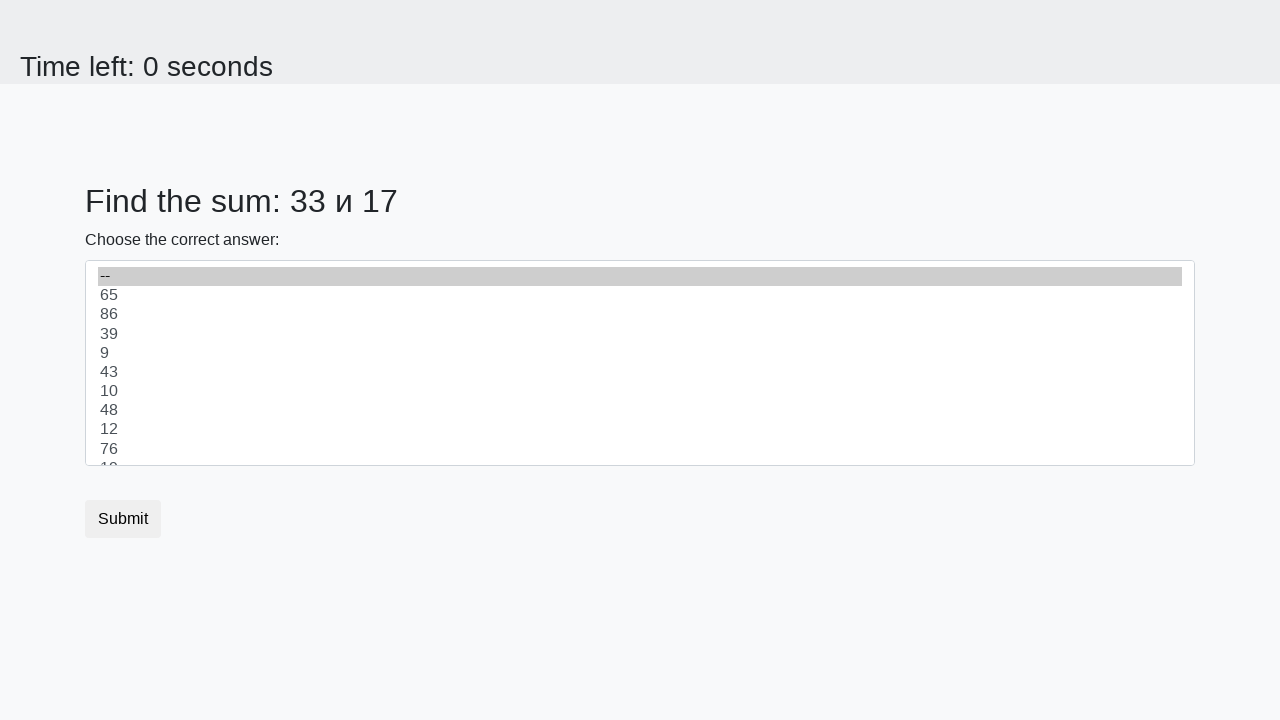

Read second number from the page
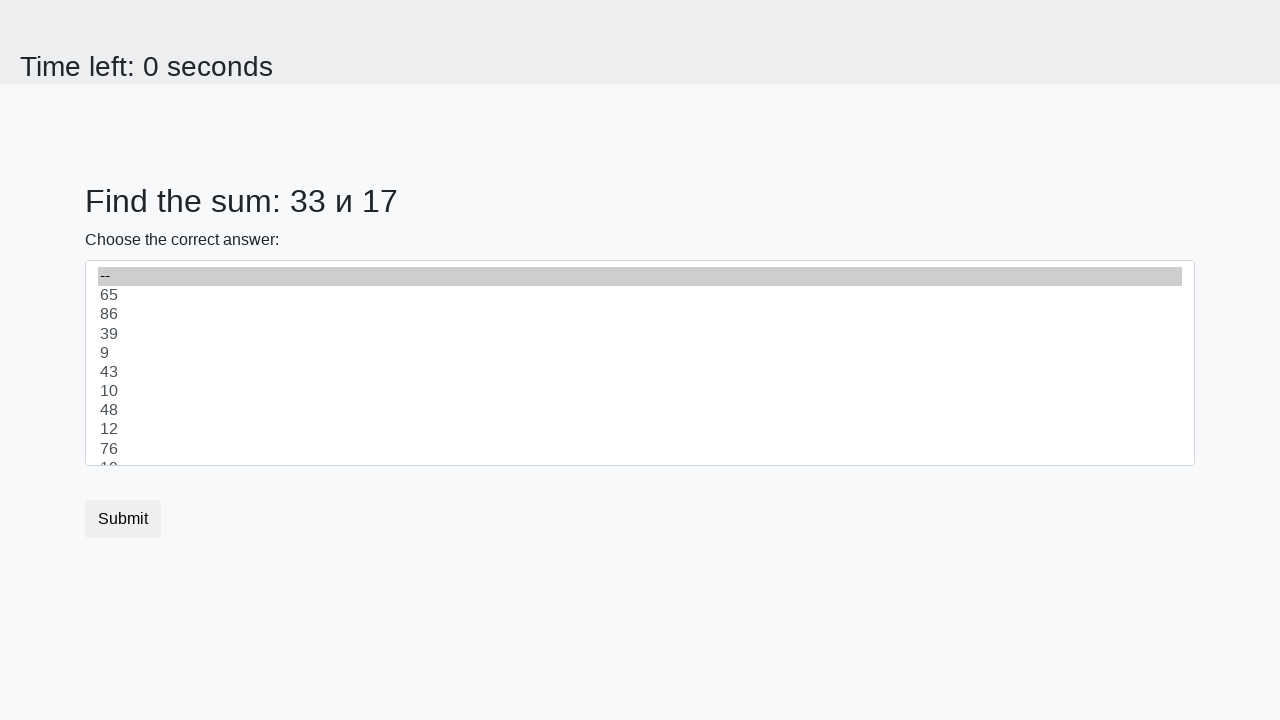

Calculated sum: 33 + 17 = 50
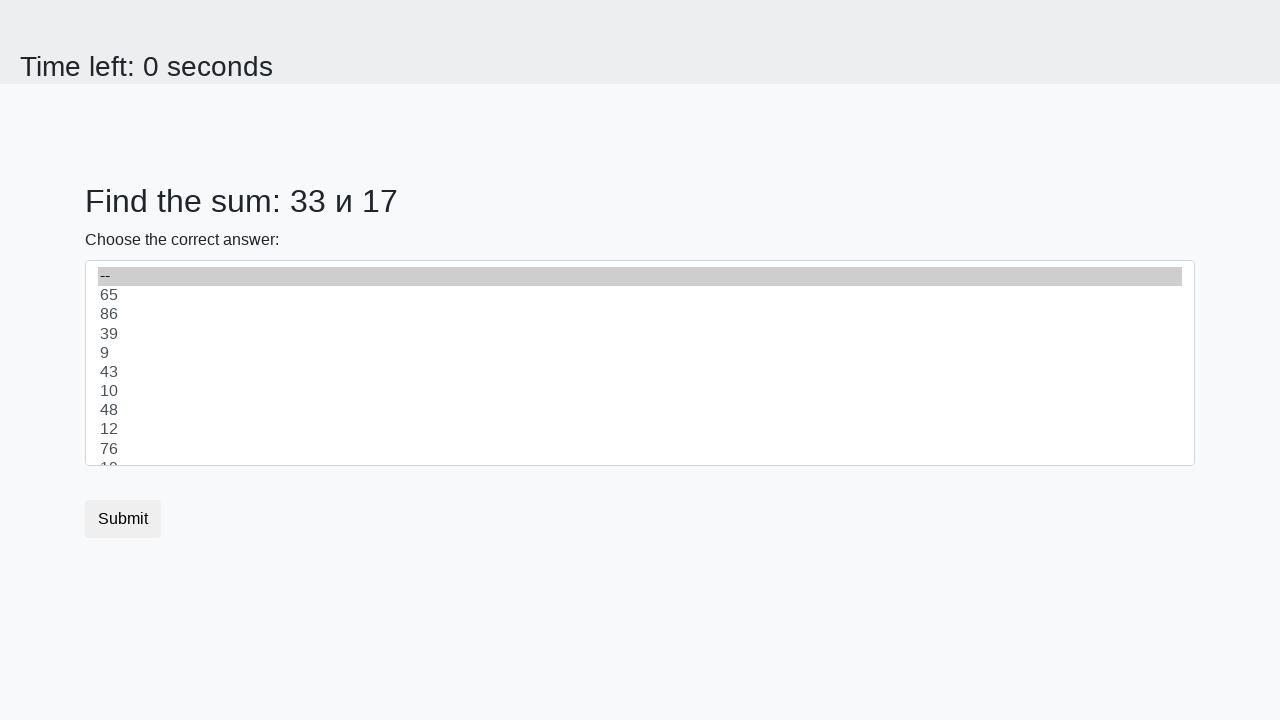

Selected the answer '50' from the dropdown menu on select
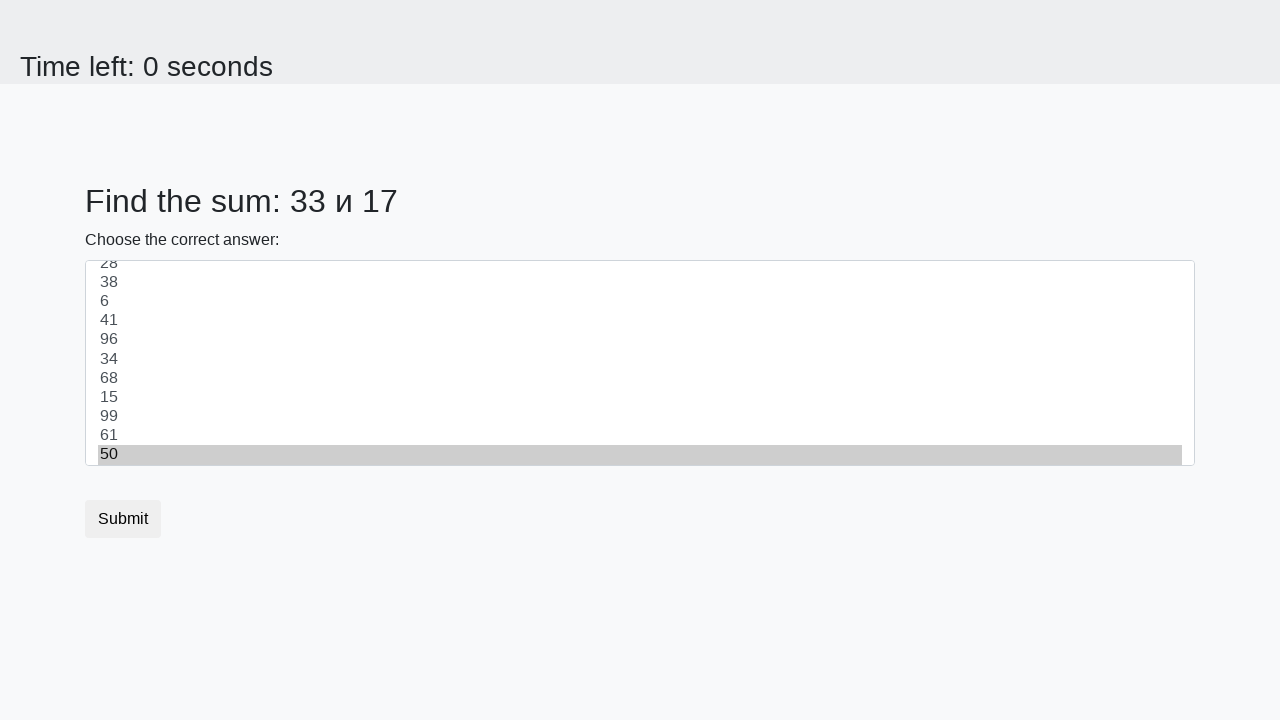

Clicked the submit button to submit the form at (123, 519) on button.btn
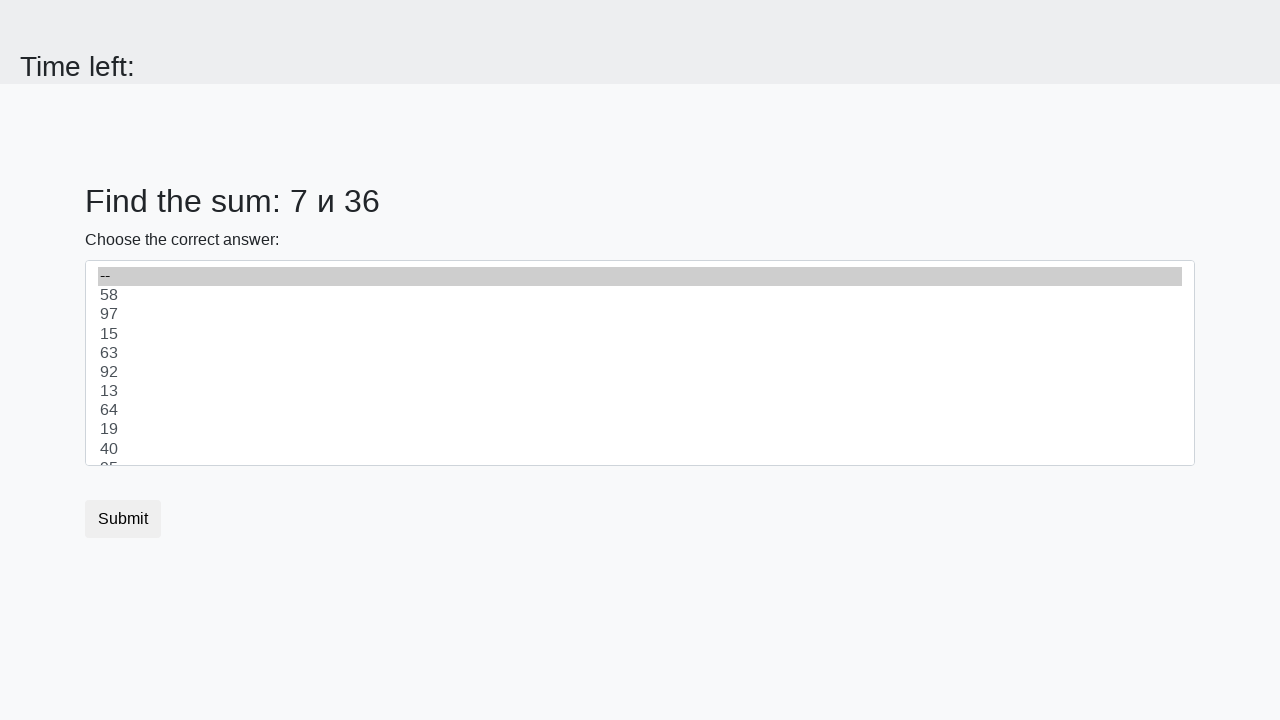

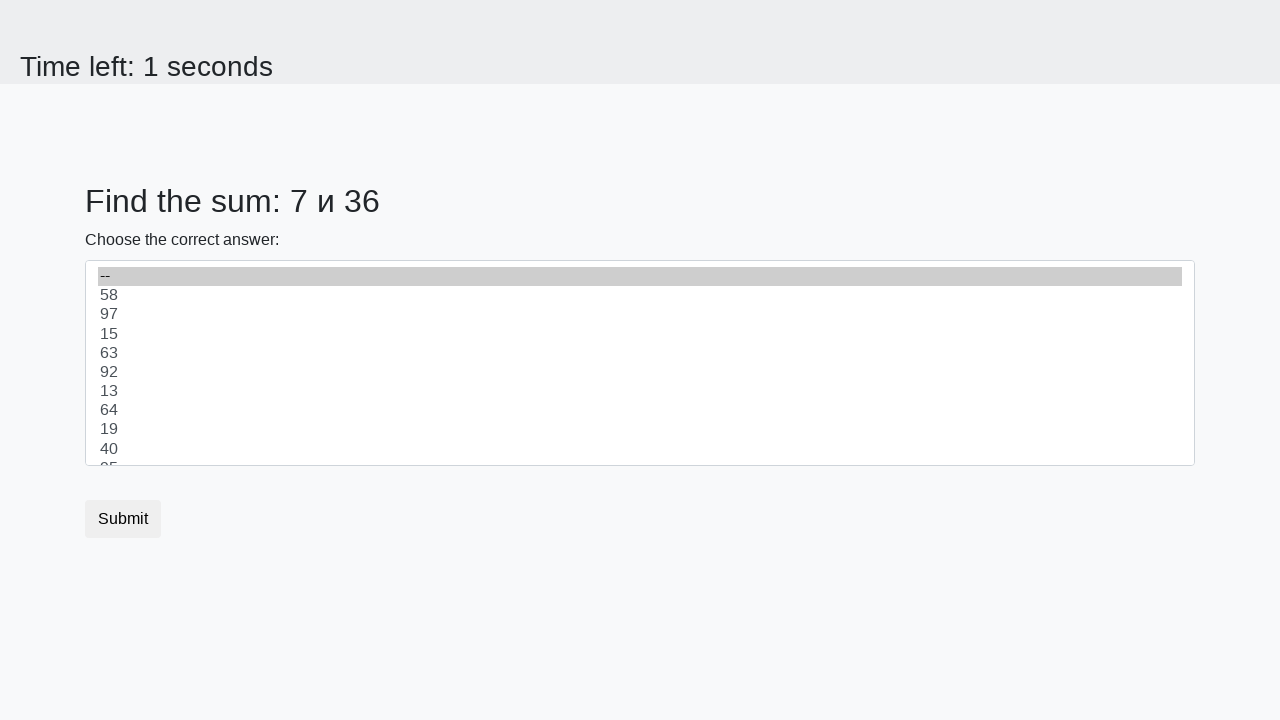